Verifies the title of Hotstar homepage, then navigates to Marvel website and verifies the current URL

Starting URL: https://www.hotstar.com

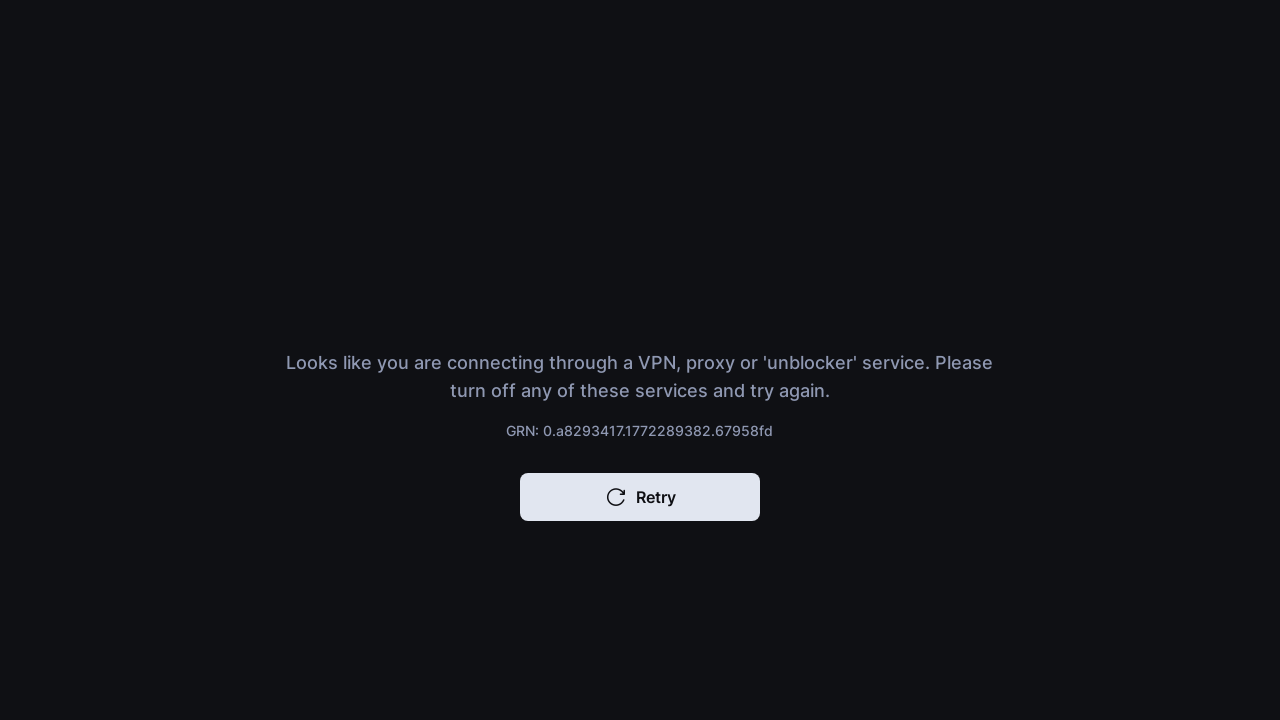

Retrieved Hotstar homepage title
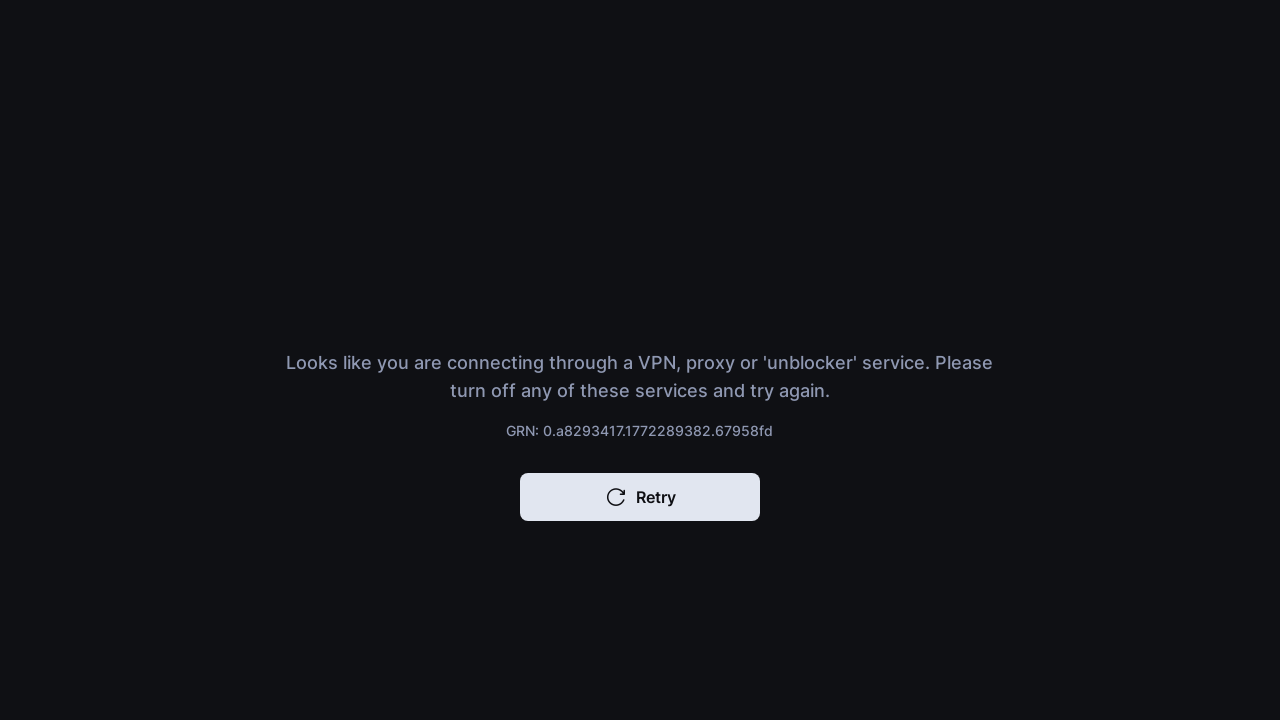

Verified Hotstar homepage title matches expected value
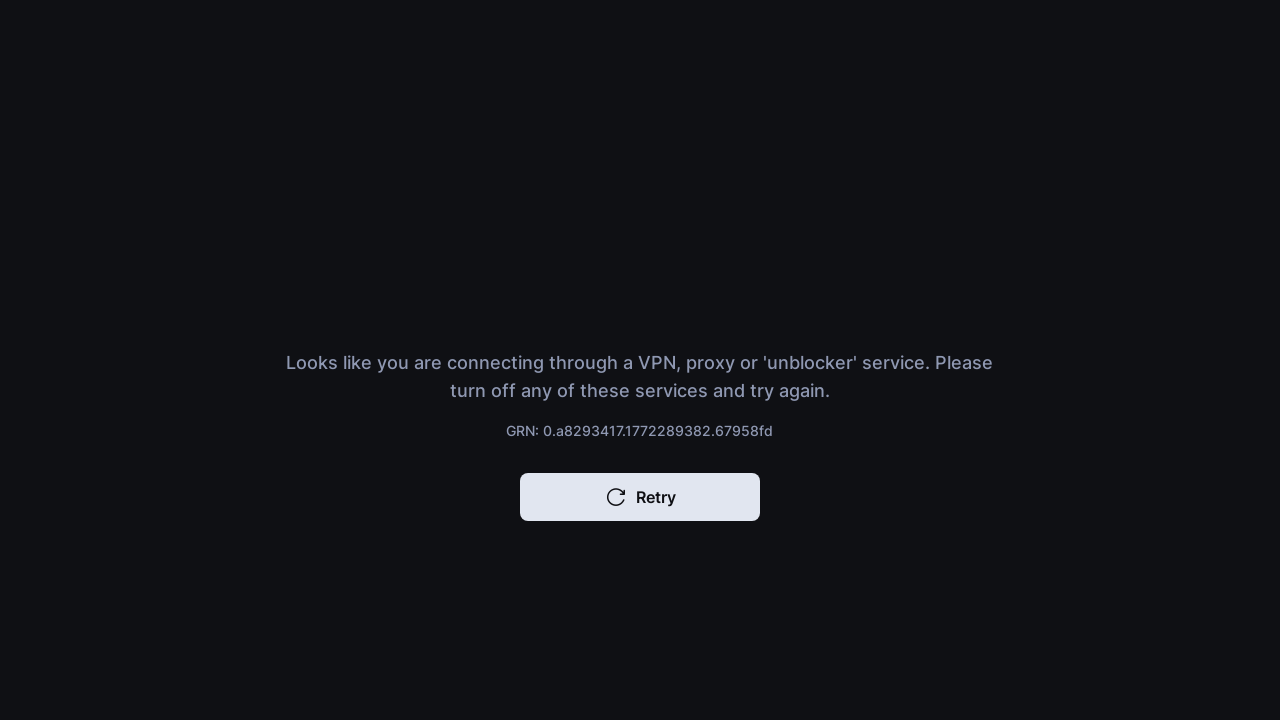

Navigated to Marvel website
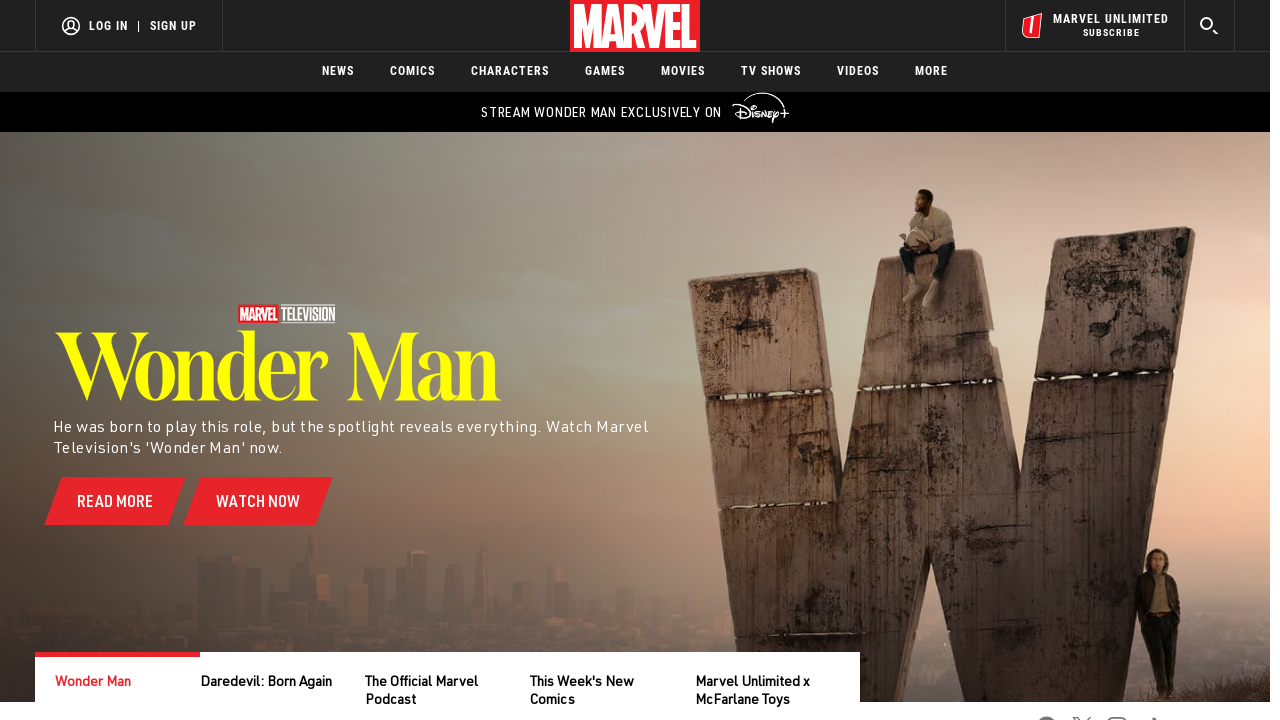

Retrieved current URL from Marvel website
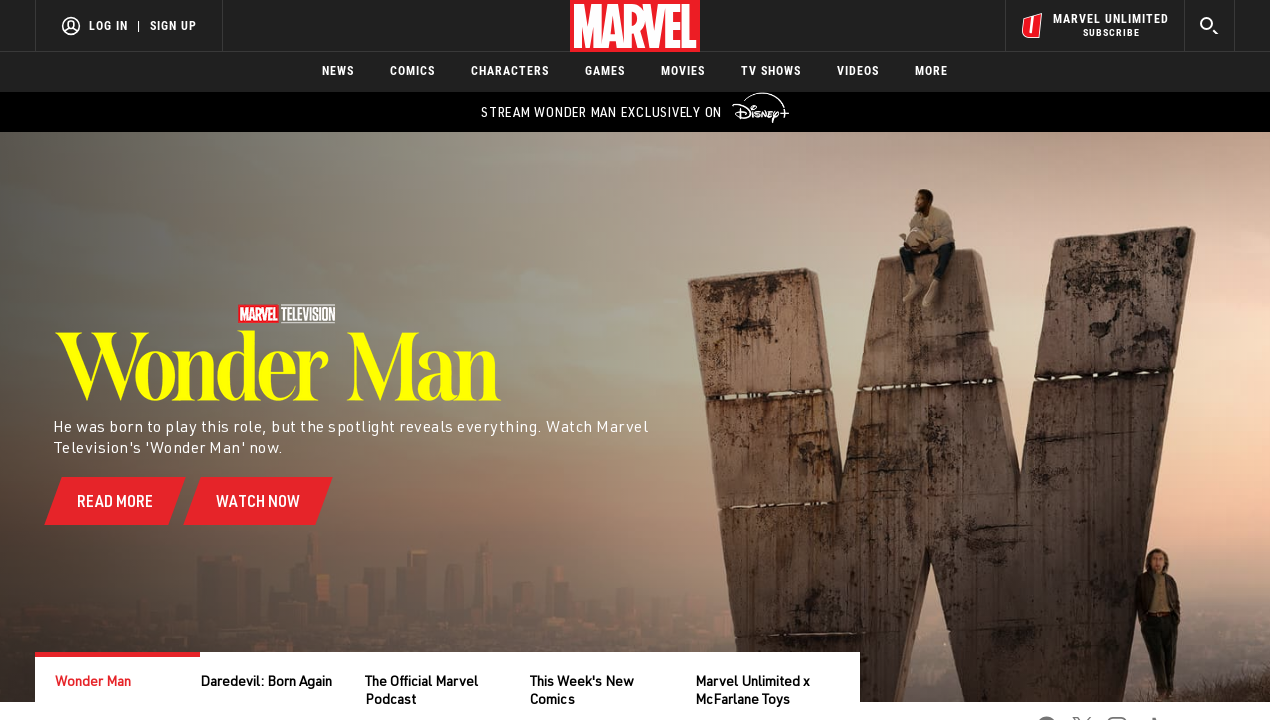

Verified Marvel website URL matches expected value
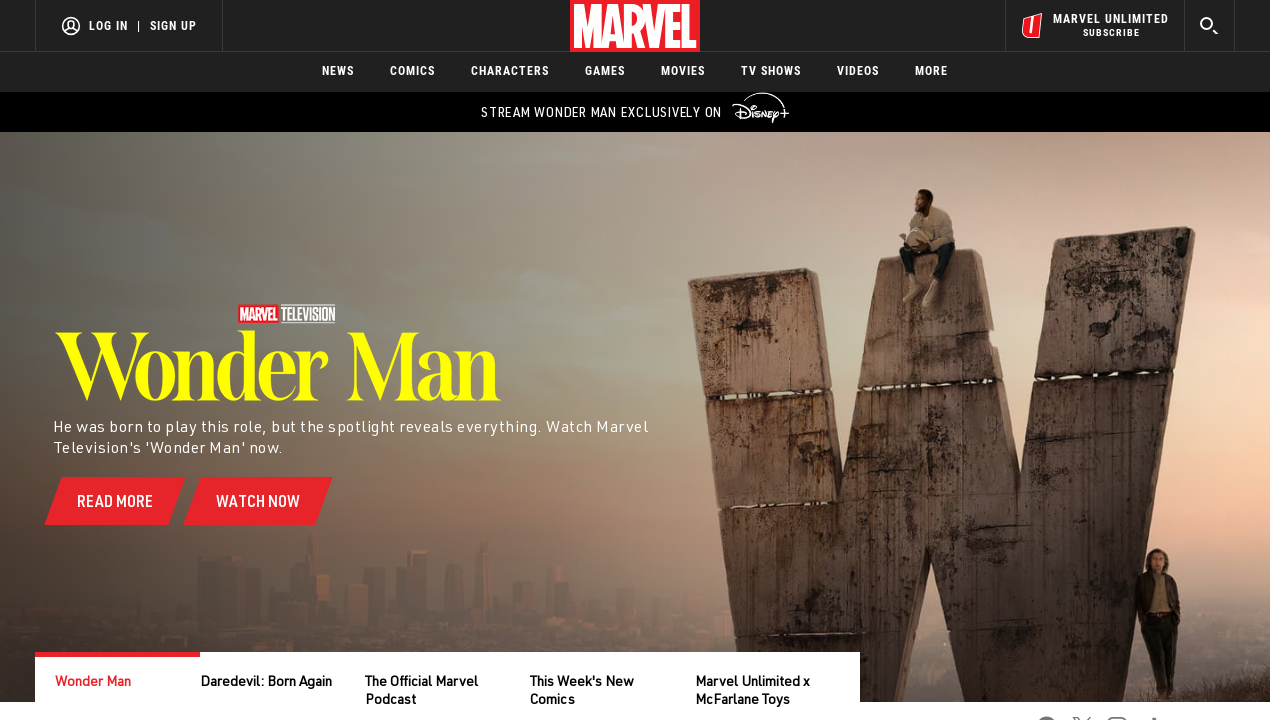

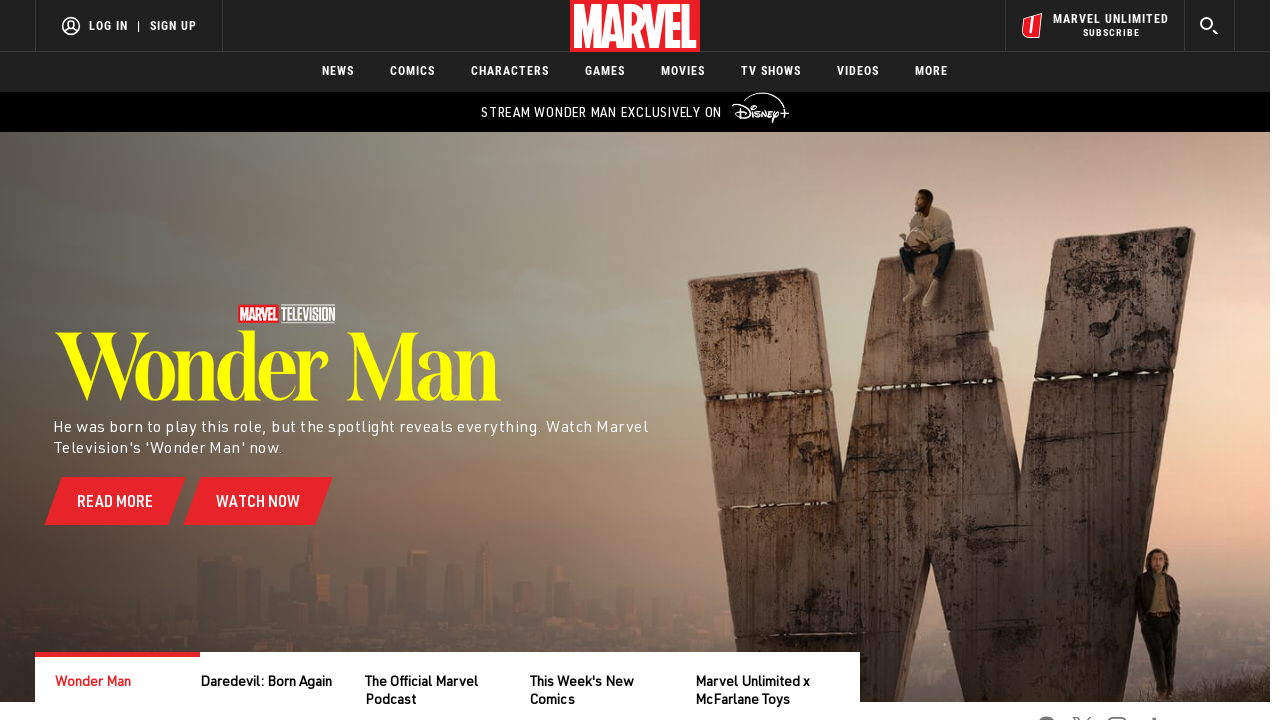